Tests the NHL homepage by verifying that the "Top Stories" heading text is displayed on the main page.

Starting URL: https://www.nhl.com/

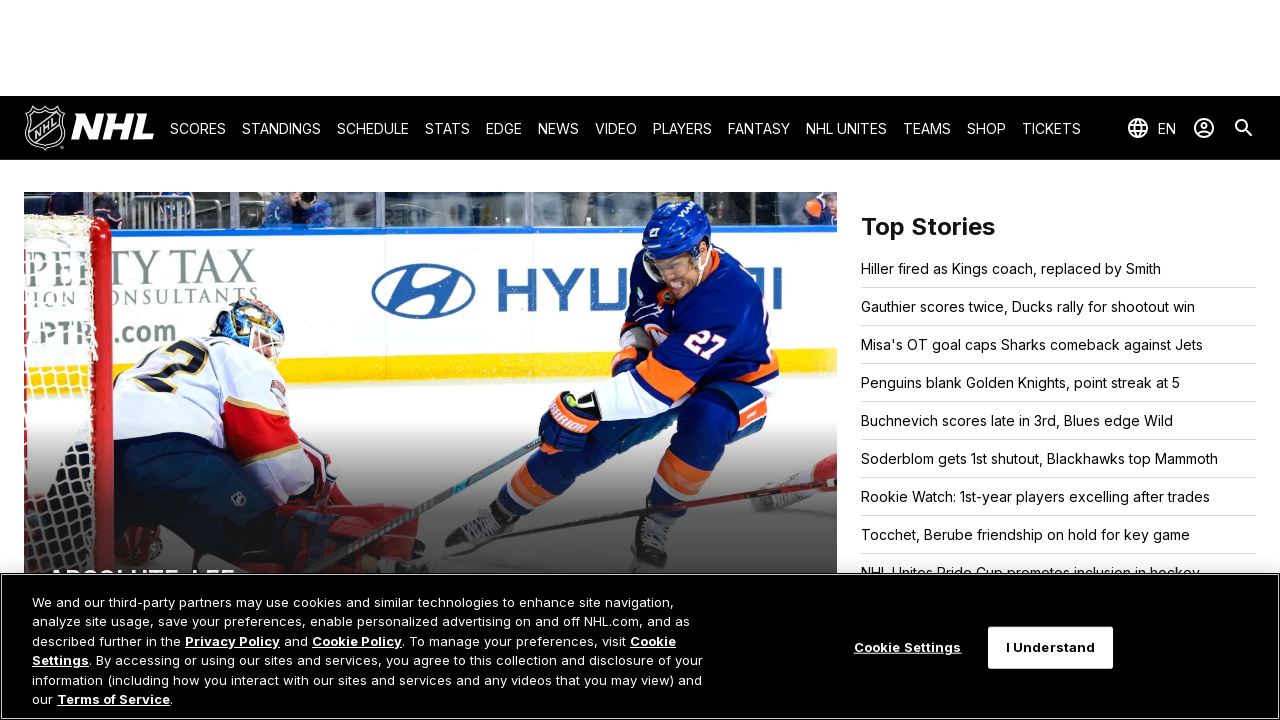

Navigated to NHL homepage
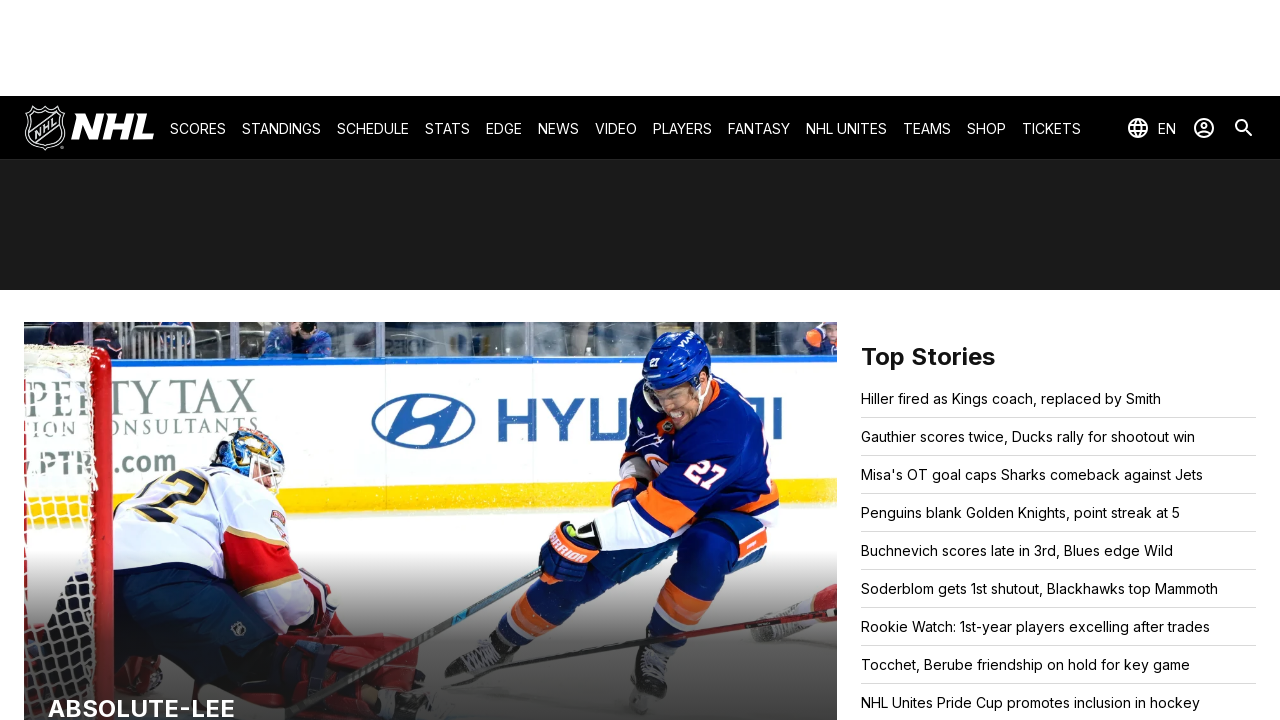

Waited for and found the 'Top Stories' heading element
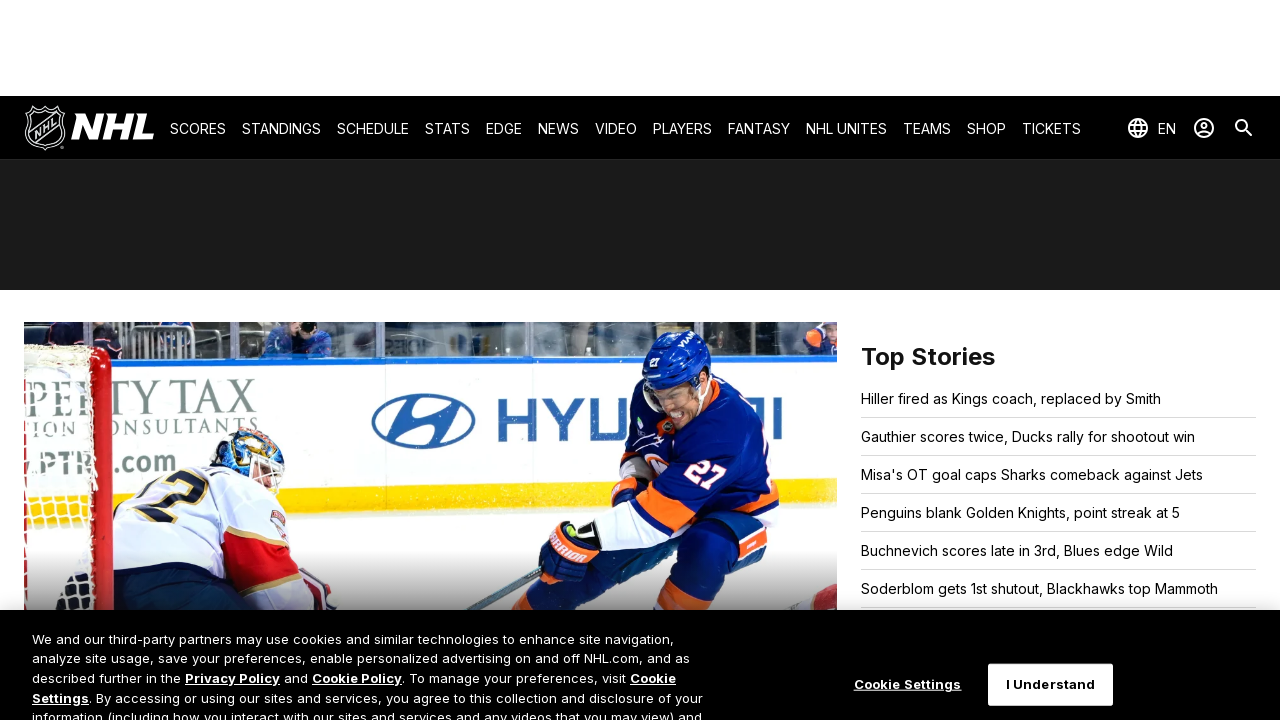

Verified that 'Top Stories' heading text matches expected value
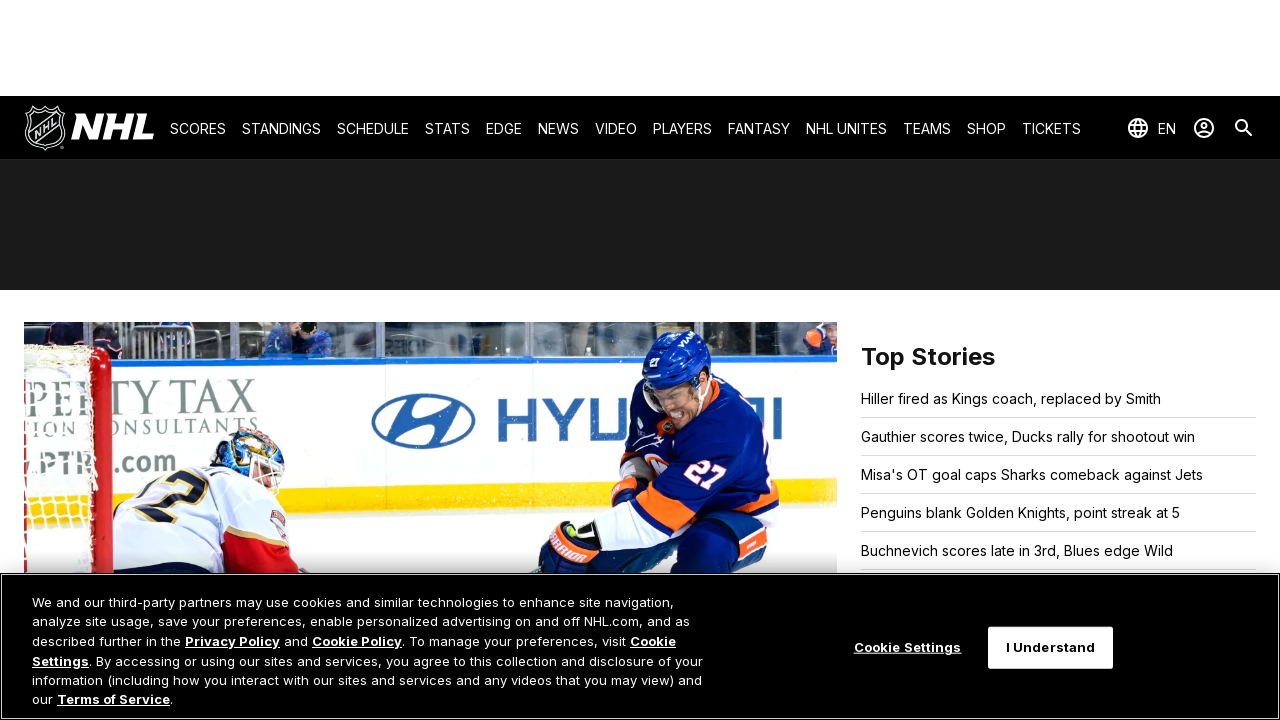

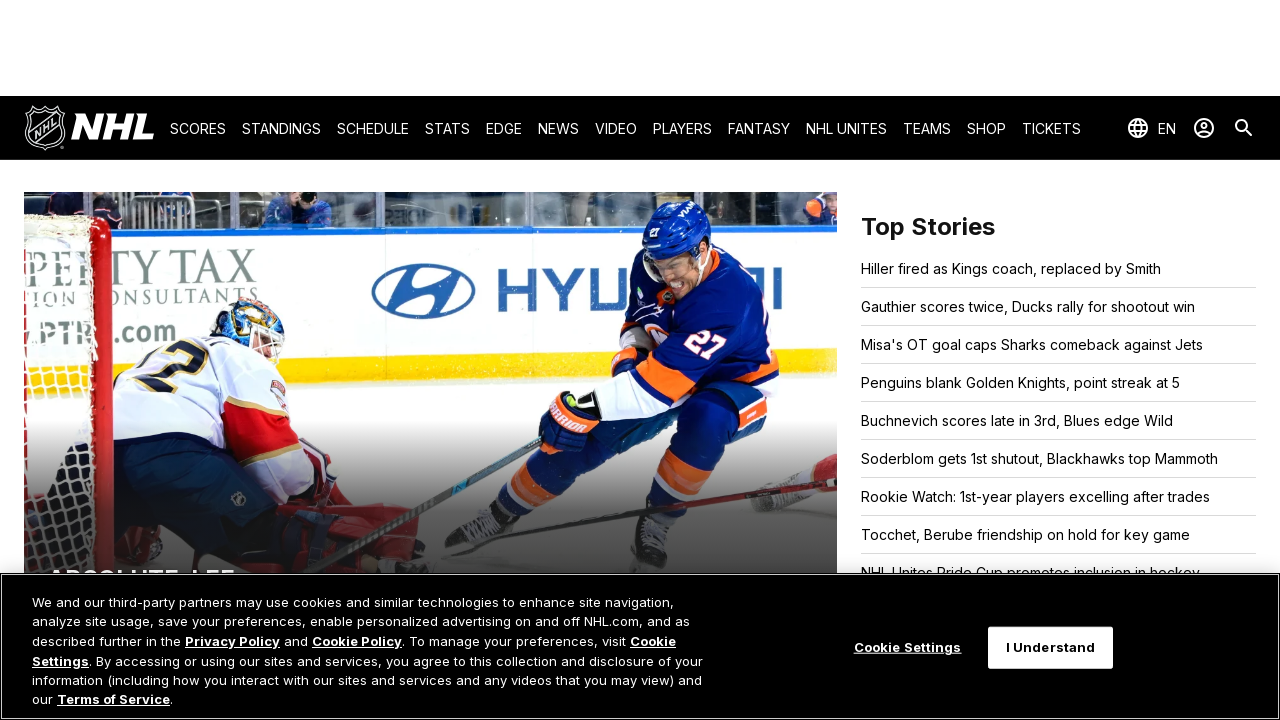